Tests dynamic content loading by clicking a Start button and waiting for hidden content to become visible, then verifying the loaded text.

Starting URL: https://the-internet.herokuapp.com/dynamic_loading/1

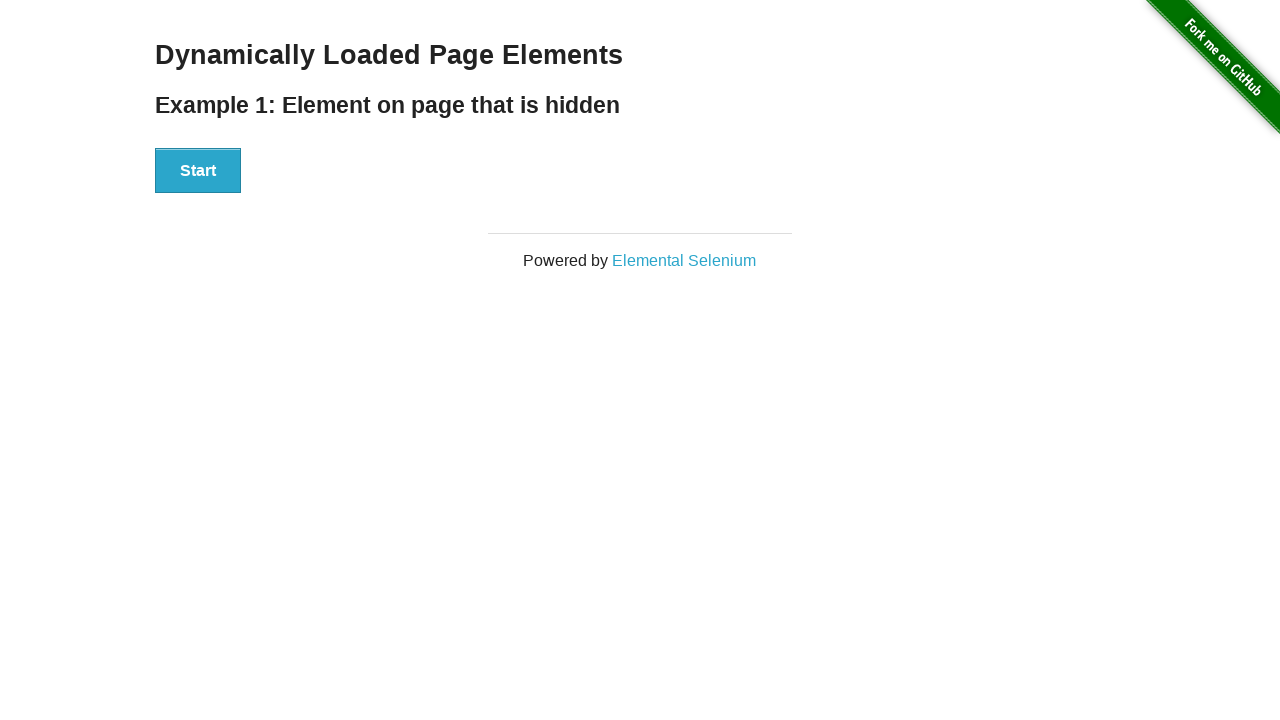

Navigated to dynamic loading test page
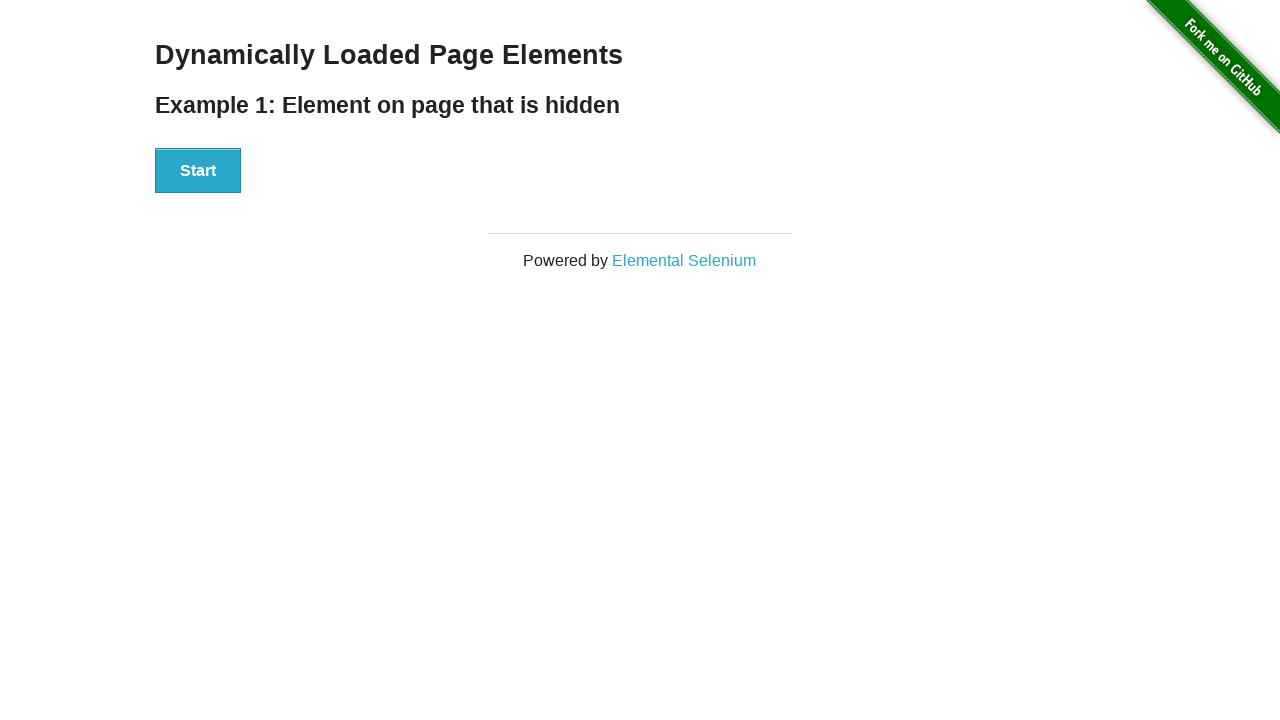

Clicked Start button to trigger dynamic content loading at (198, 171) on #start button
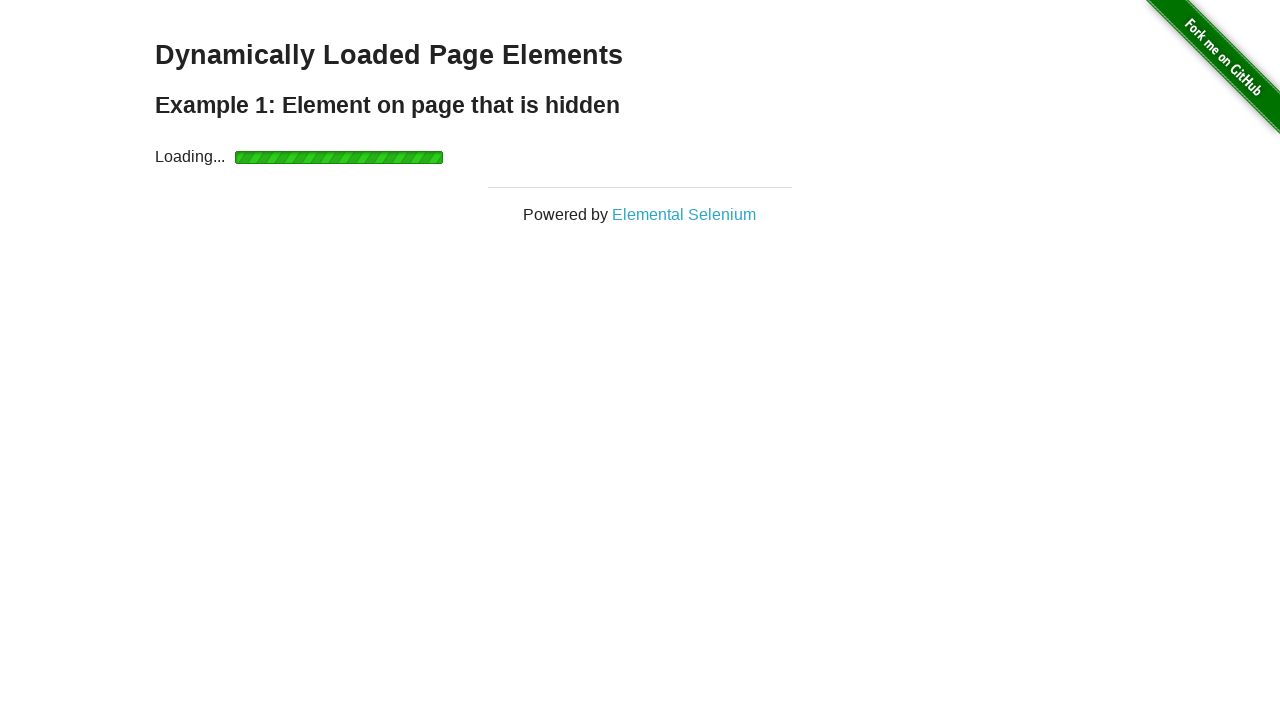

Waited for finish element to become visible
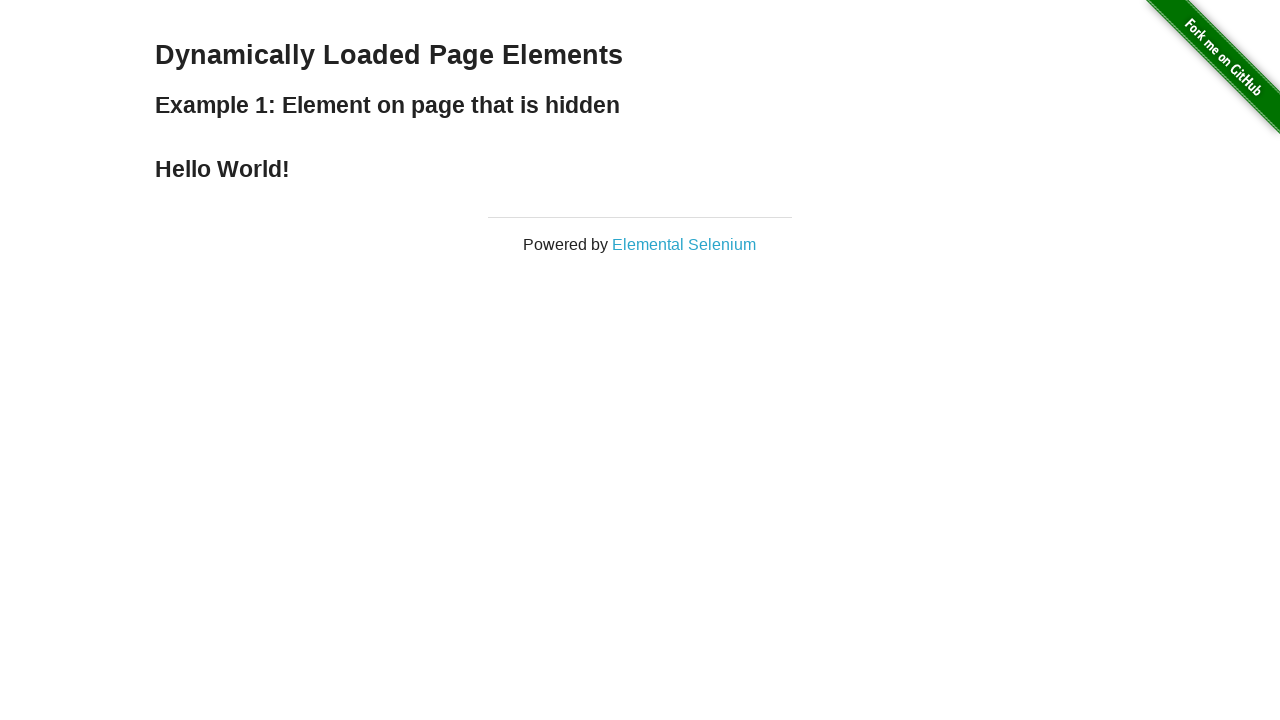

Confirmed finish element is visible and loaded
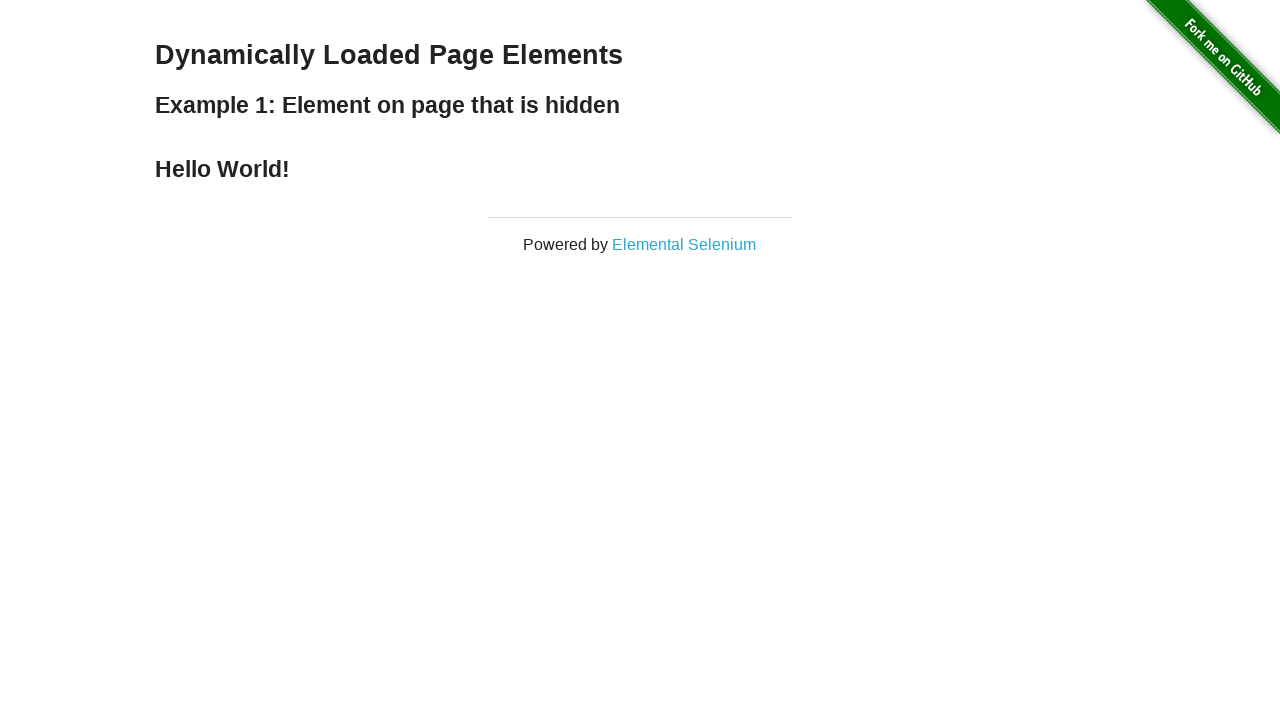

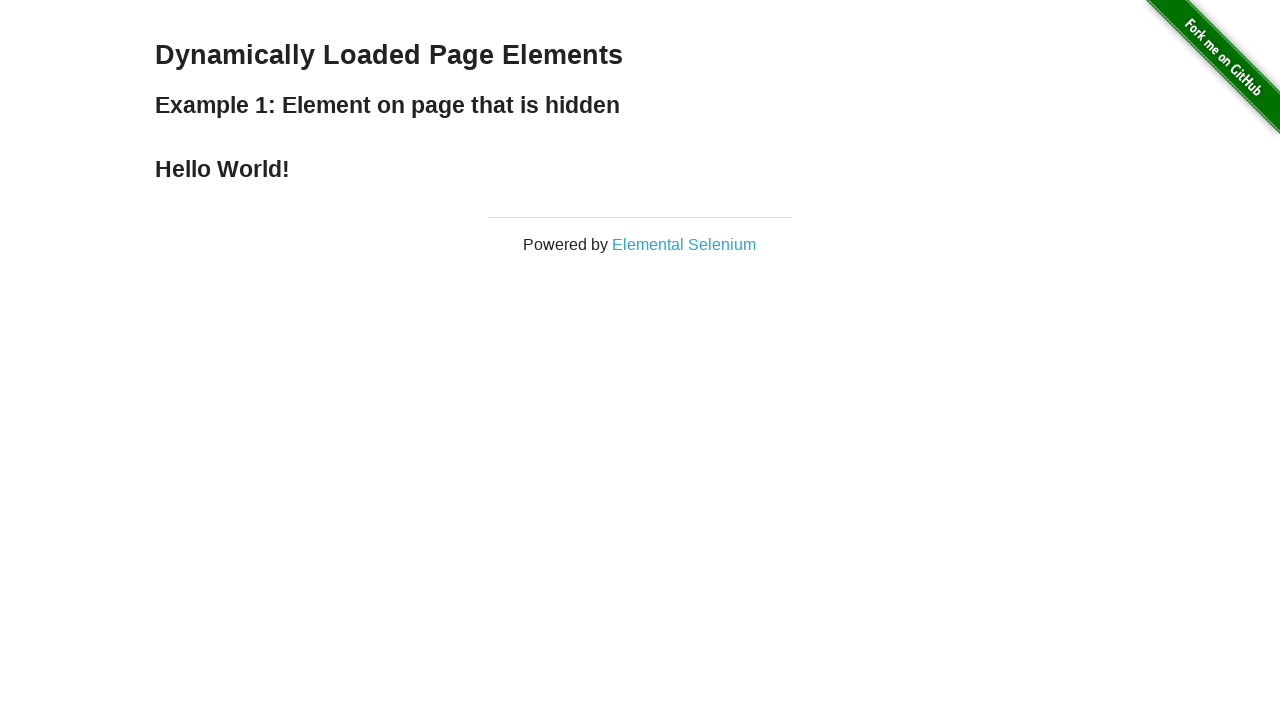